Navigates to the Selenium official website and maximizes the browser window to verify the page loads correctly.

Starting URL: https://www.selenium.dev/

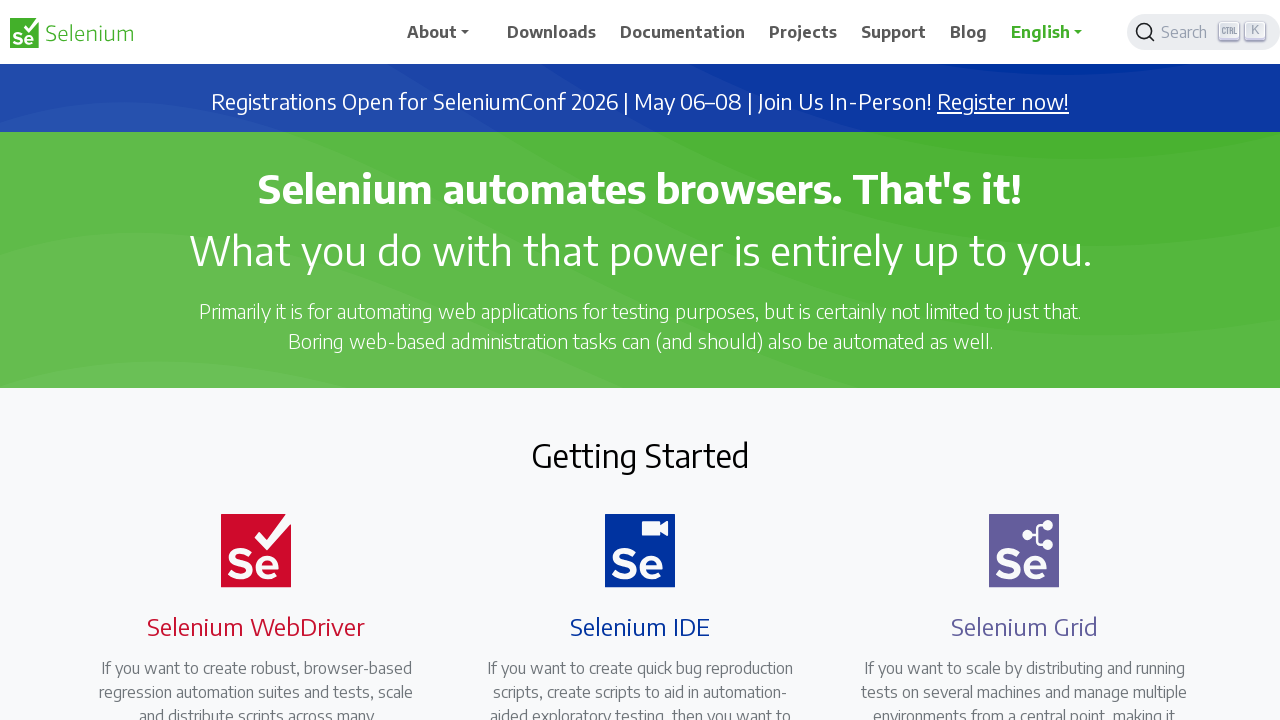

Set viewport size to 1920x1080 to maximize browser window
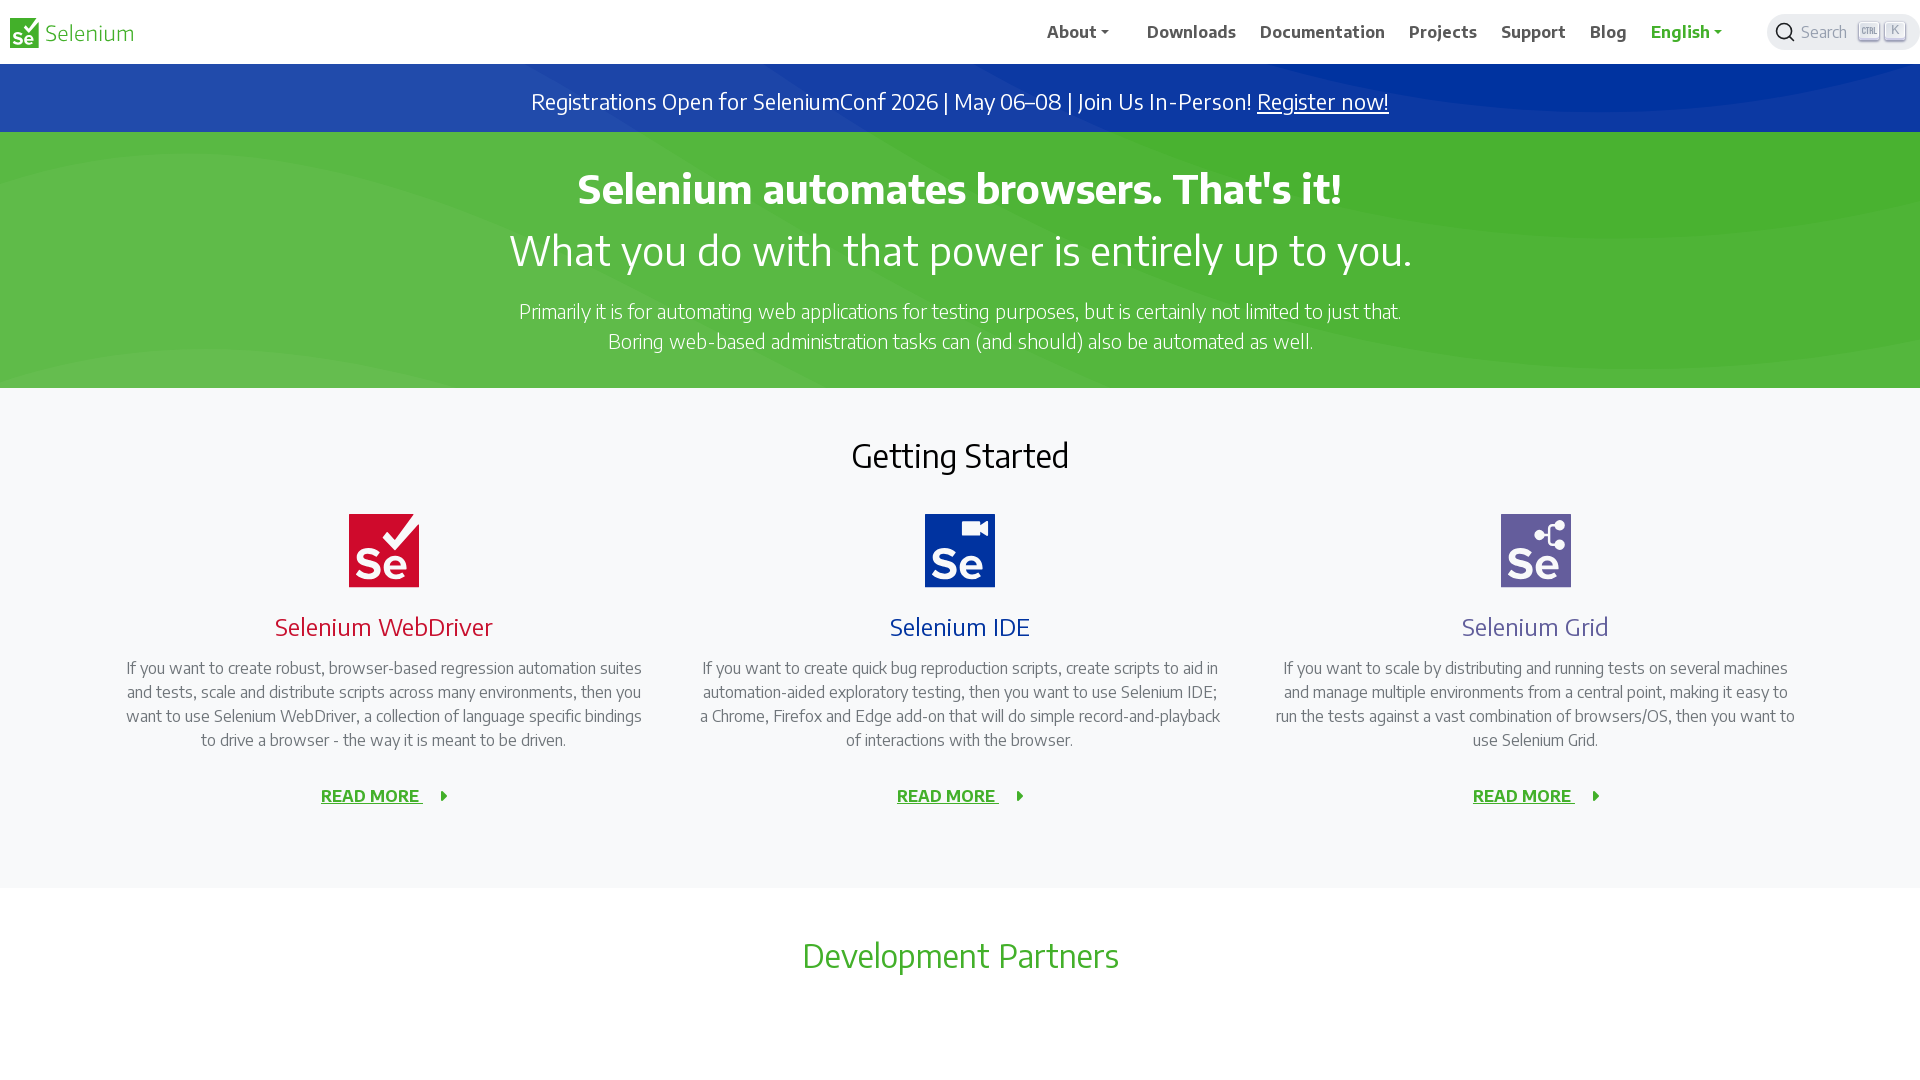

Waited for page DOM content to load
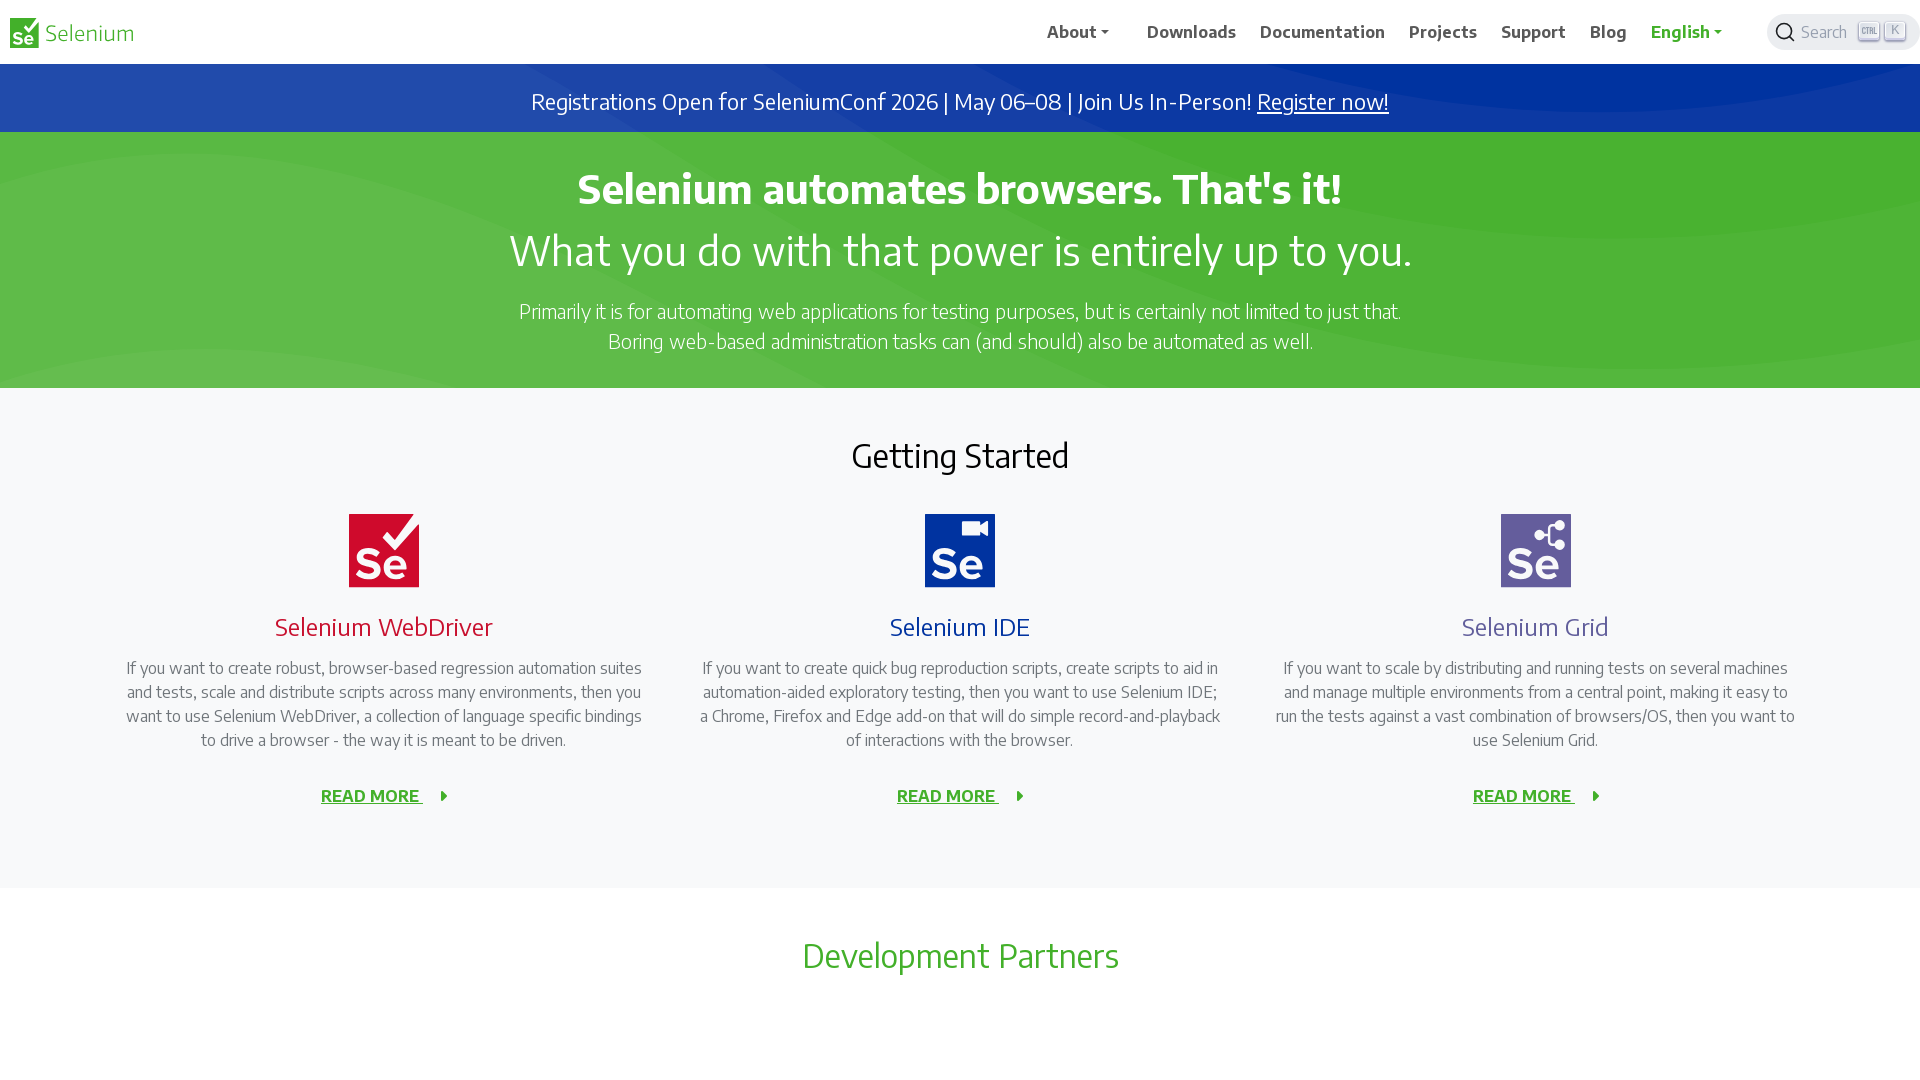

Verified page body element is present on Selenium website
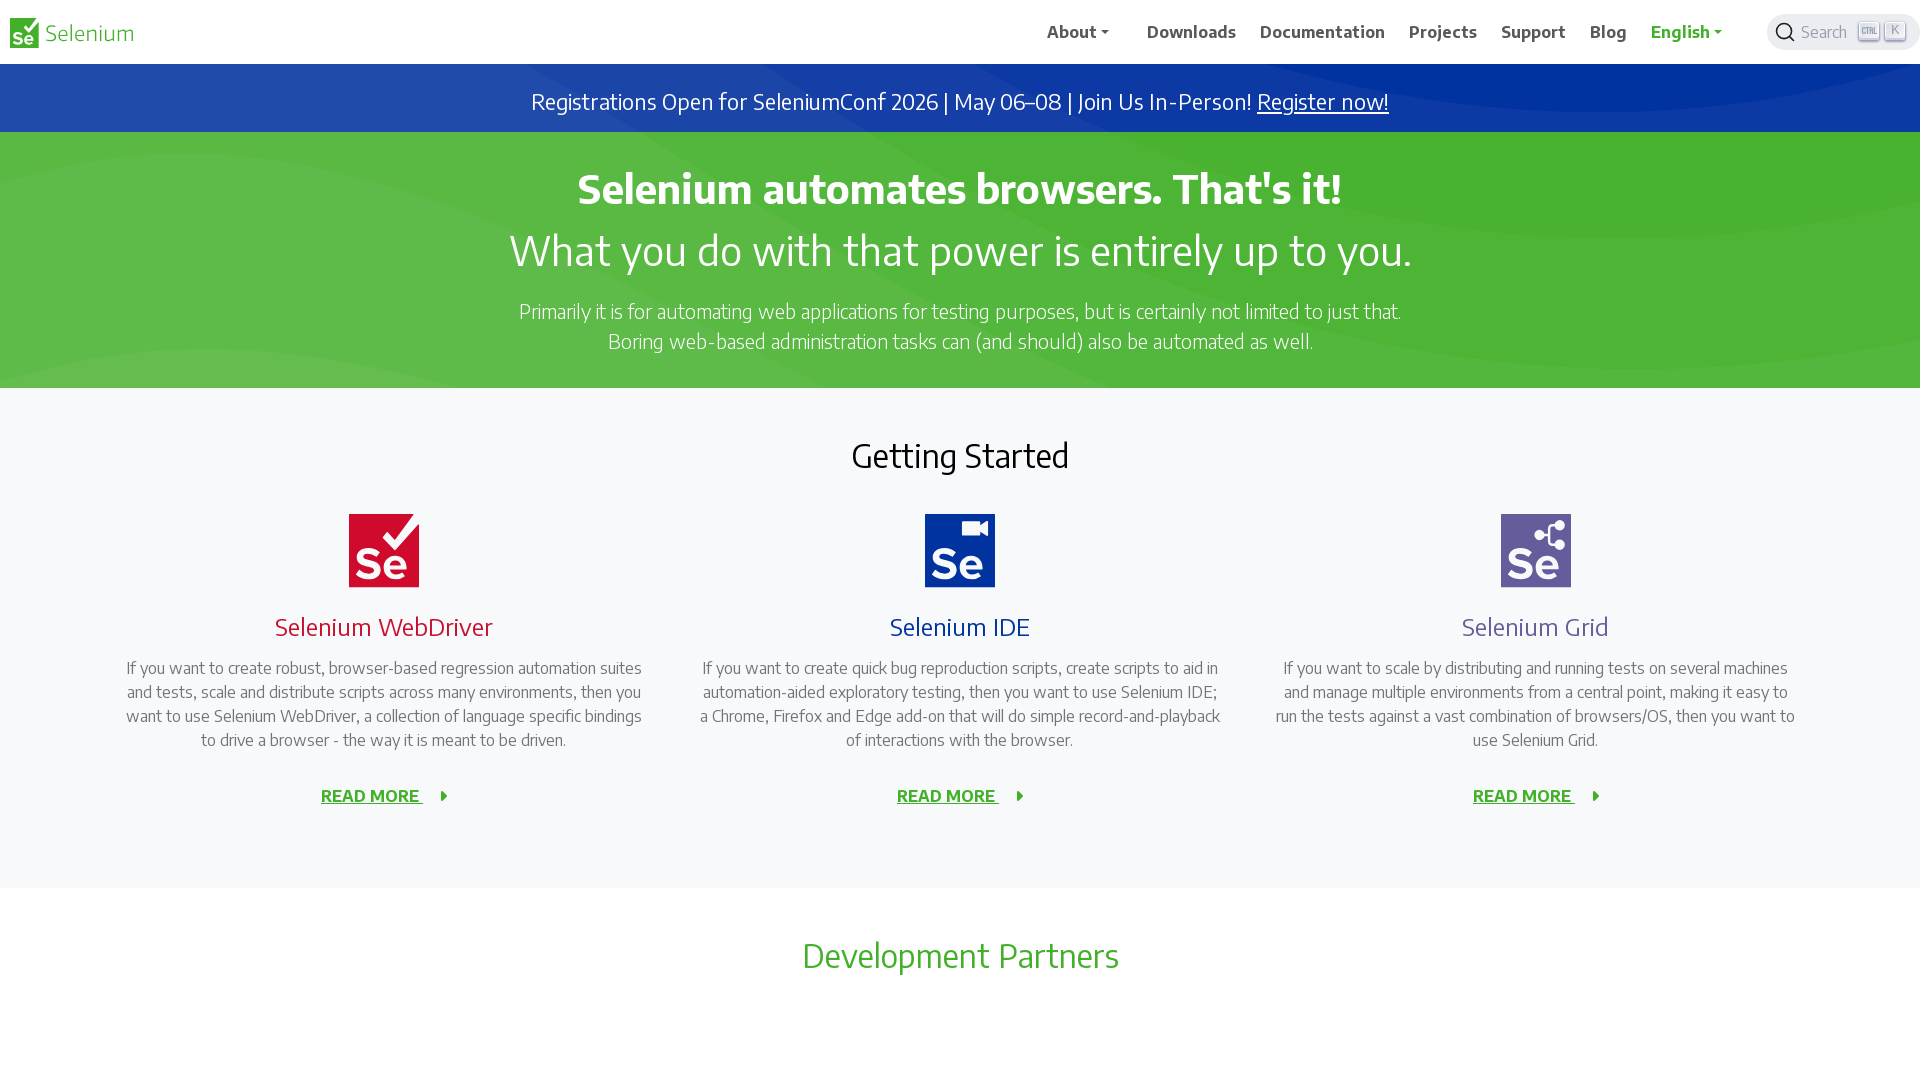

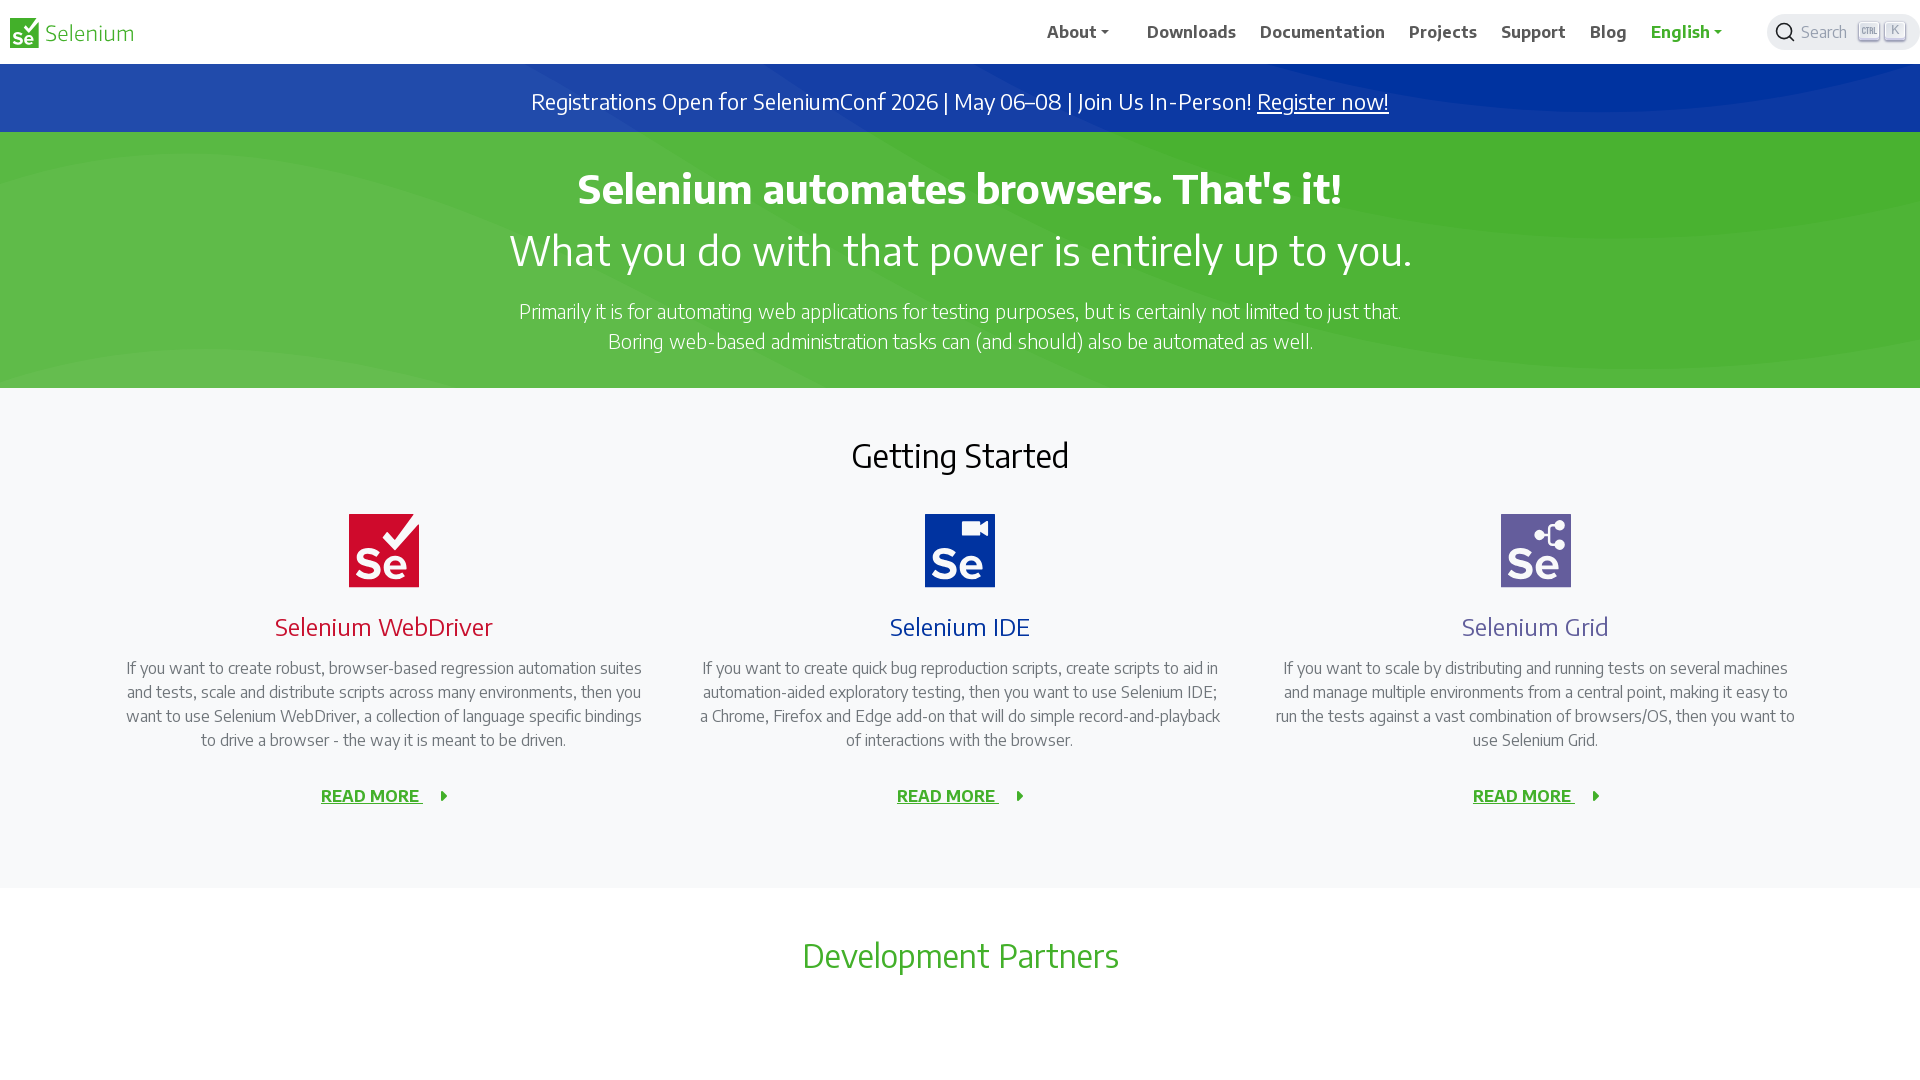